Validates that the current URL of the Tiki homepage matches the expected URL

Starting URL: https://tiki.vn/

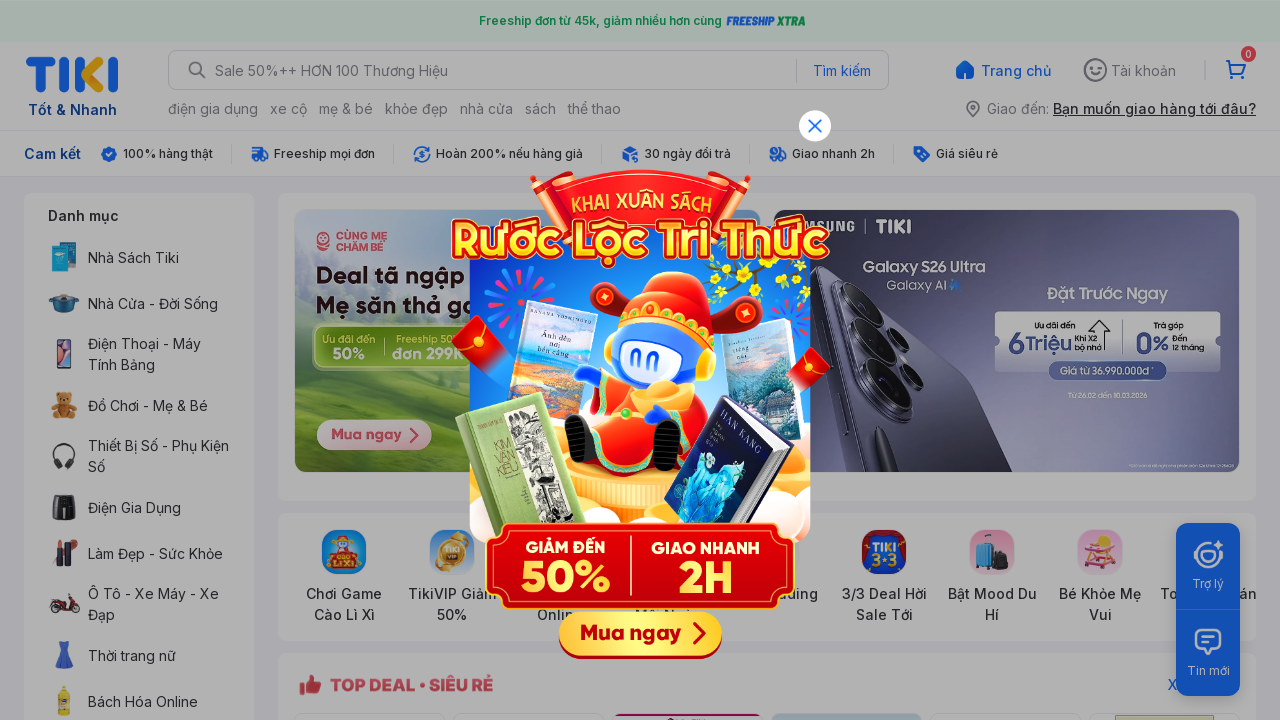

Verified current URL matches expected URL https://tiki.vn/
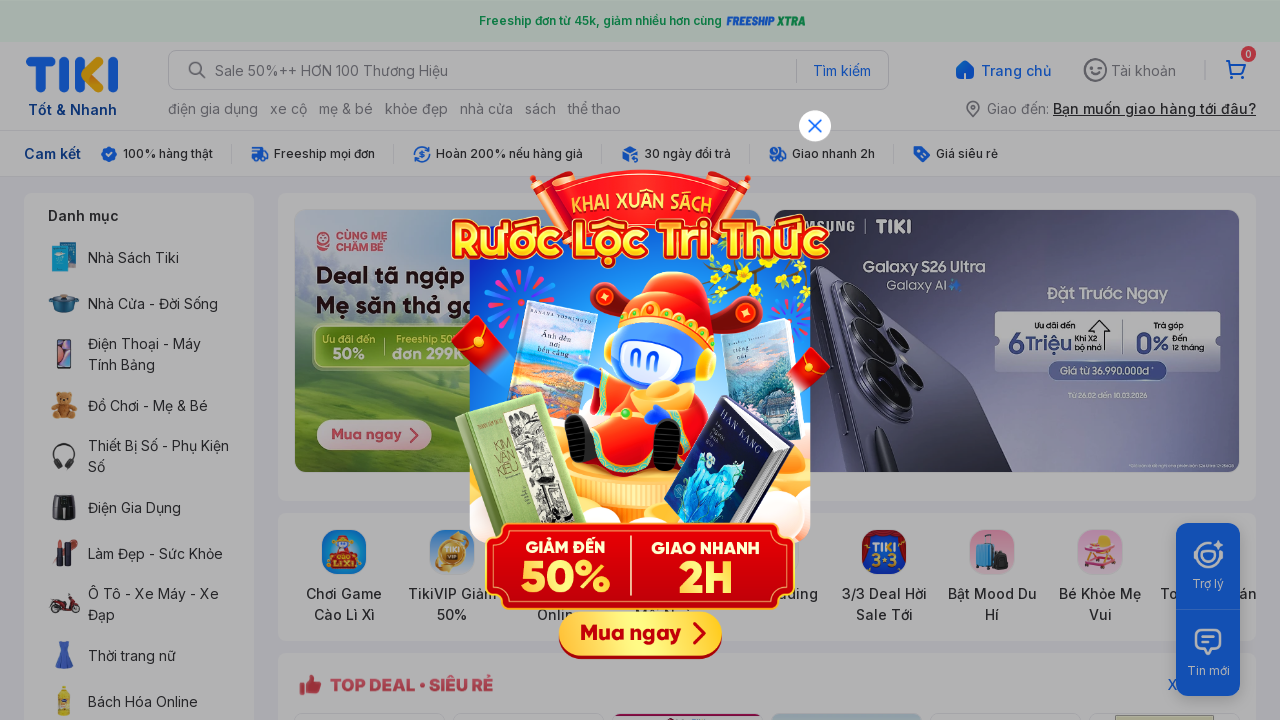

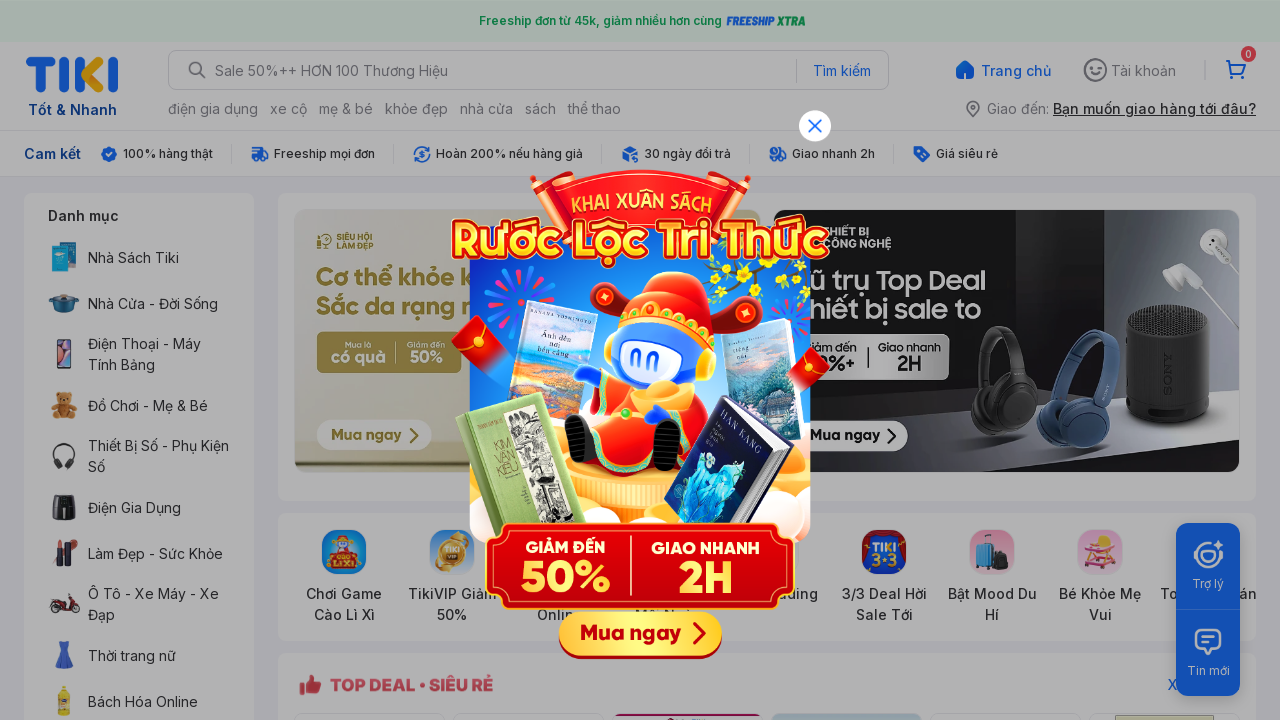